Tests bulk checkbox operations by checking and unchecking all checkboxes at once

Starting URL: https://the-internet.herokuapp.com/checkboxes

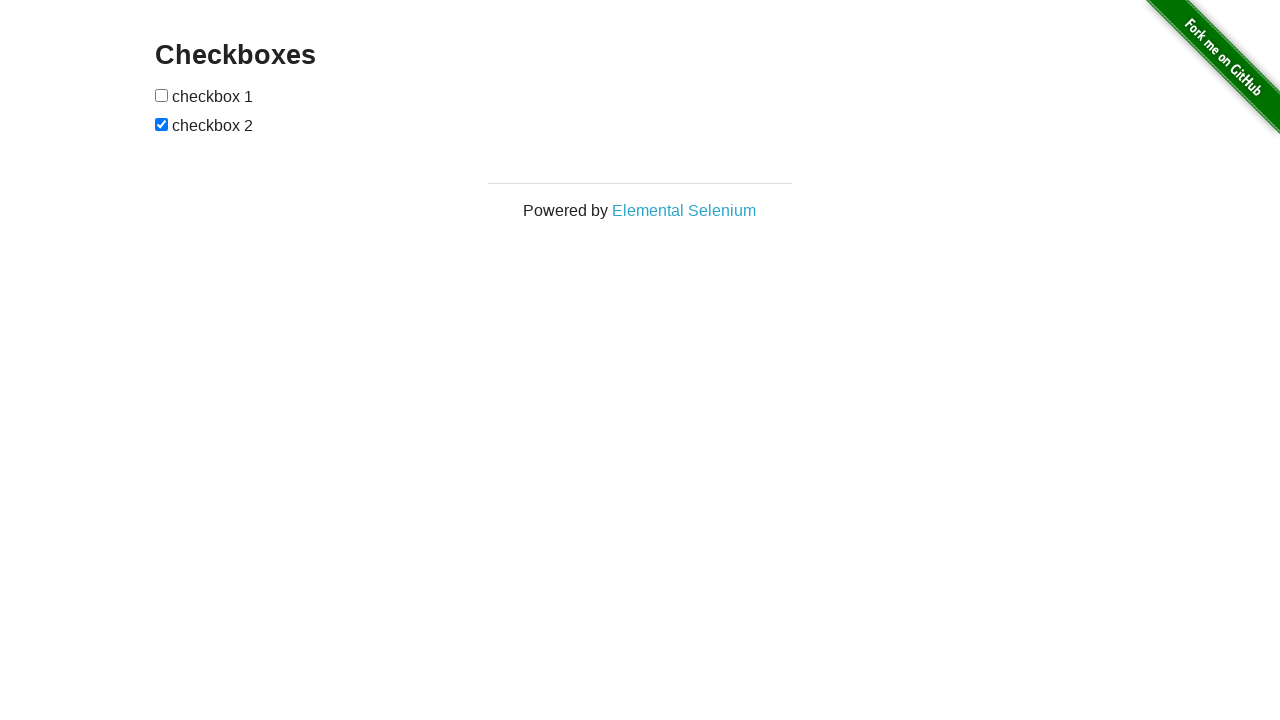

Waited for checkboxes container to be displayed
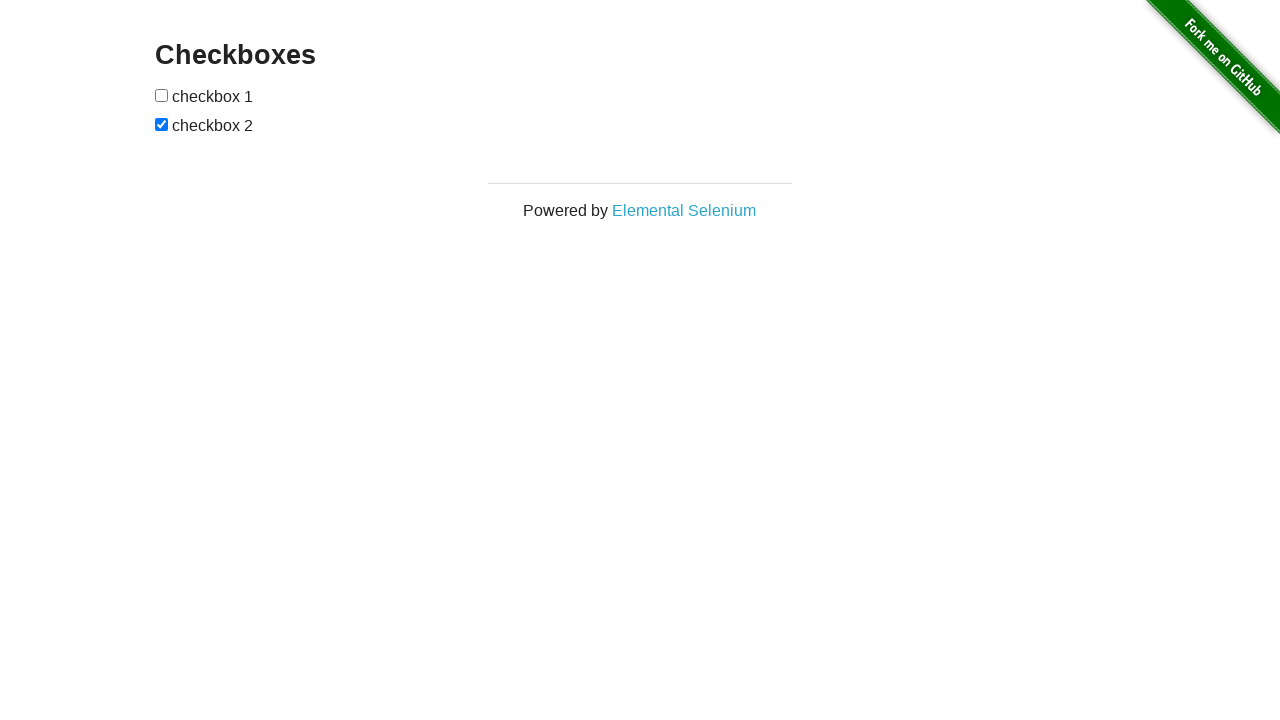

Checked checkbox 1 at (162, 95) on xpath=//form[@id='checkboxes']/input >> nth=0
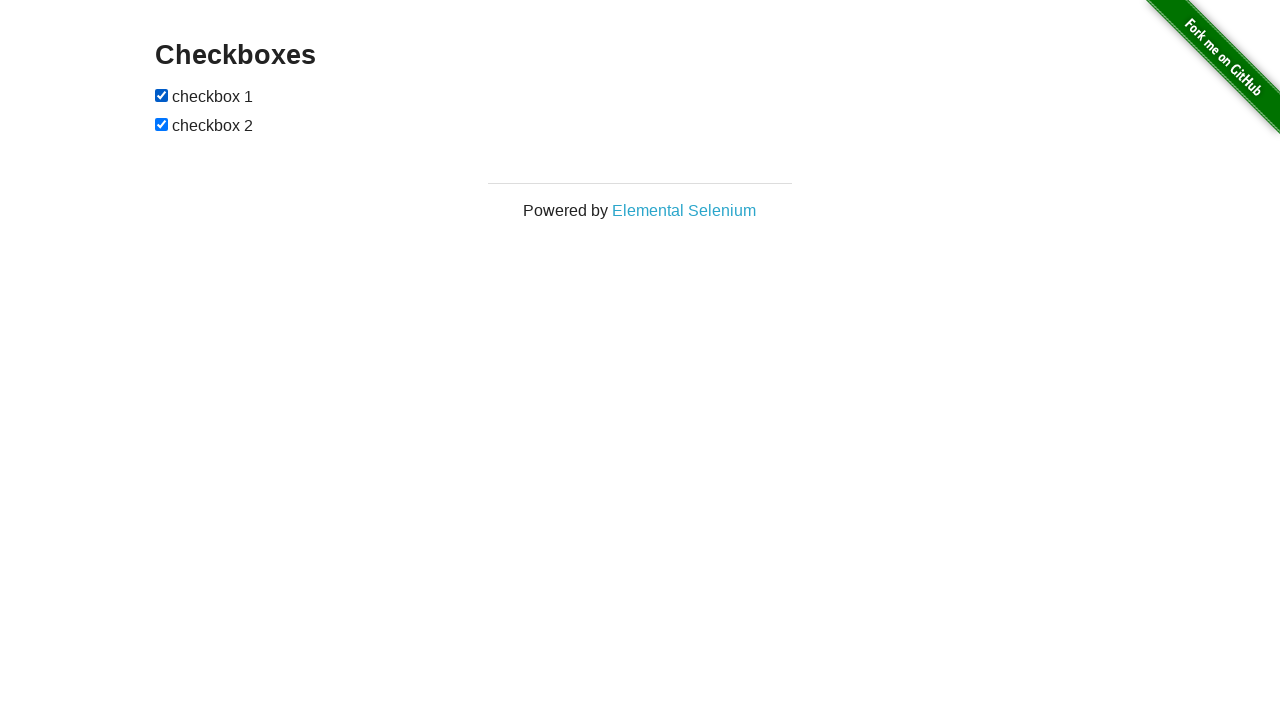

Checked checkbox 2 on xpath=//form[@id='checkboxes']/input >> nth=1
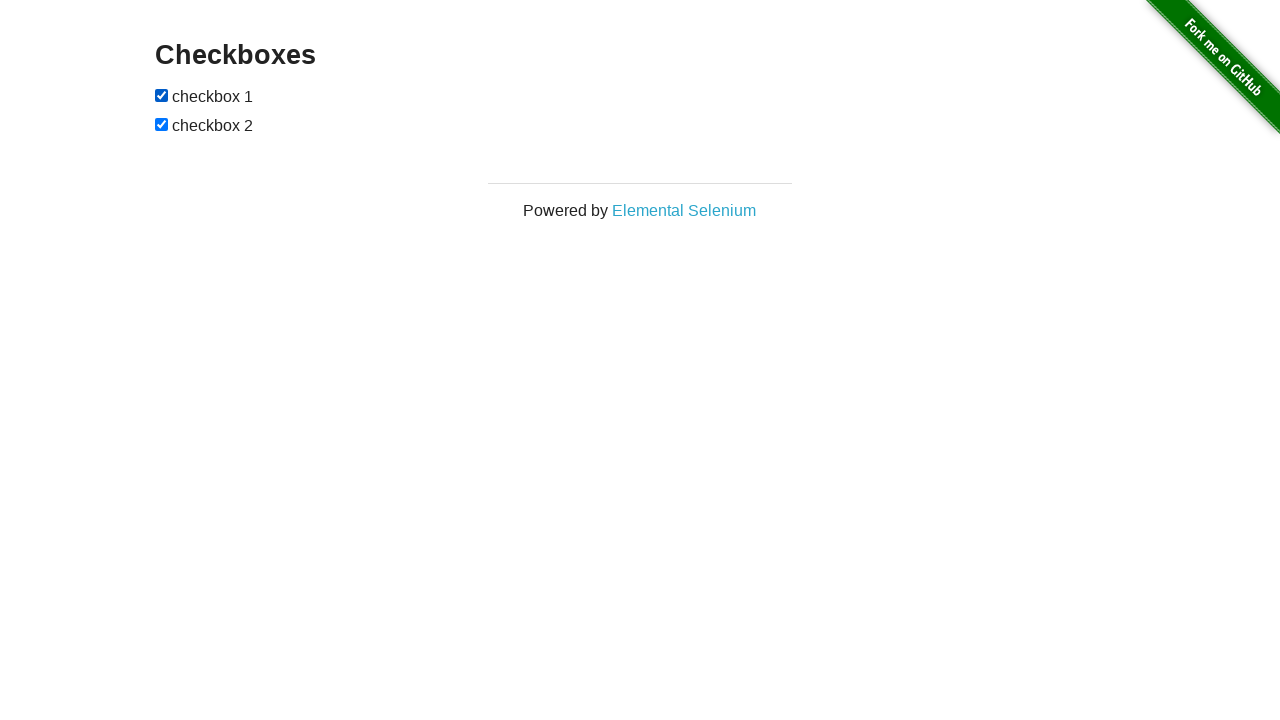

Unchecked checkbox 1 at (162, 95) on xpath=//form[@id='checkboxes']/input >> nth=0
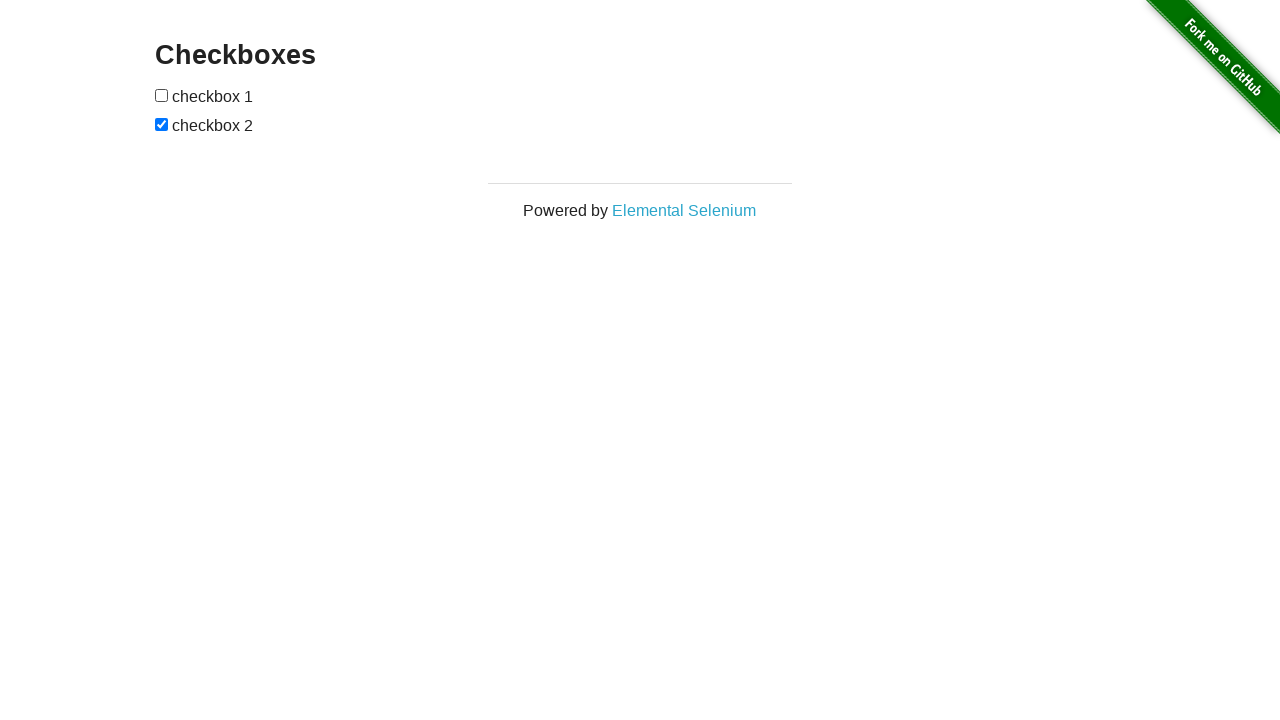

Unchecked checkbox 2 at (162, 124) on xpath=//form[@id='checkboxes']/input >> nth=1
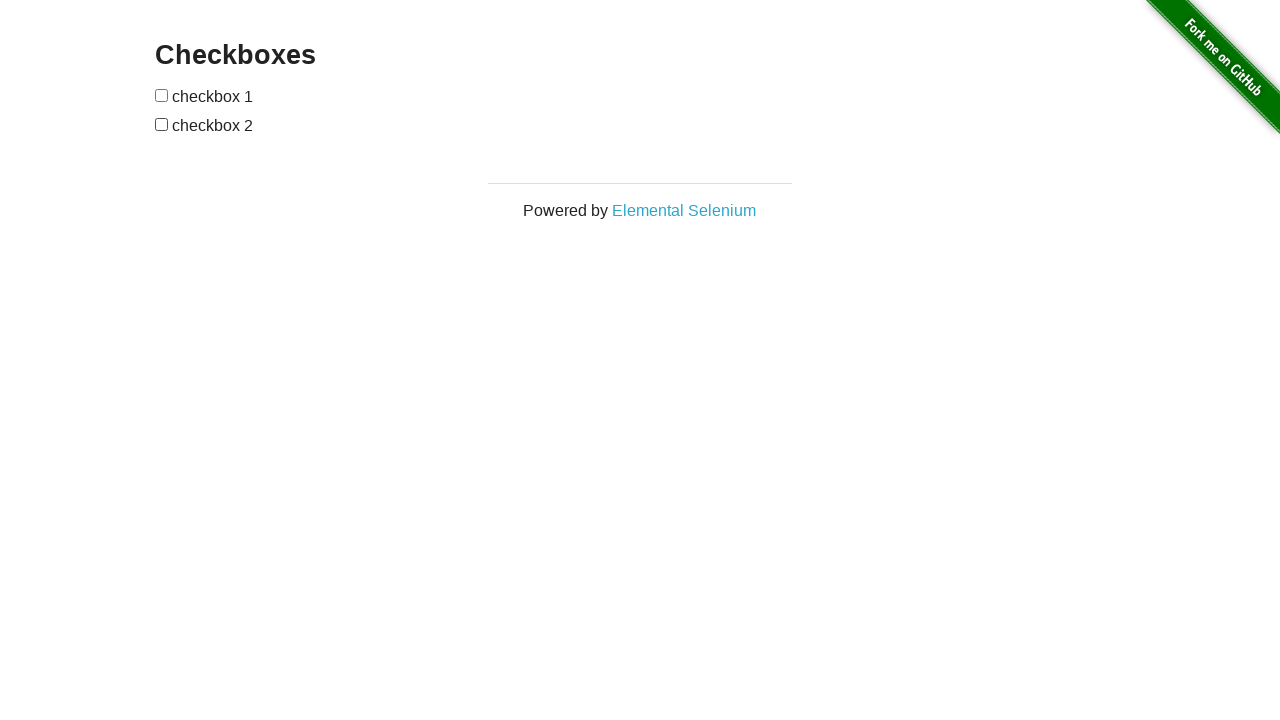

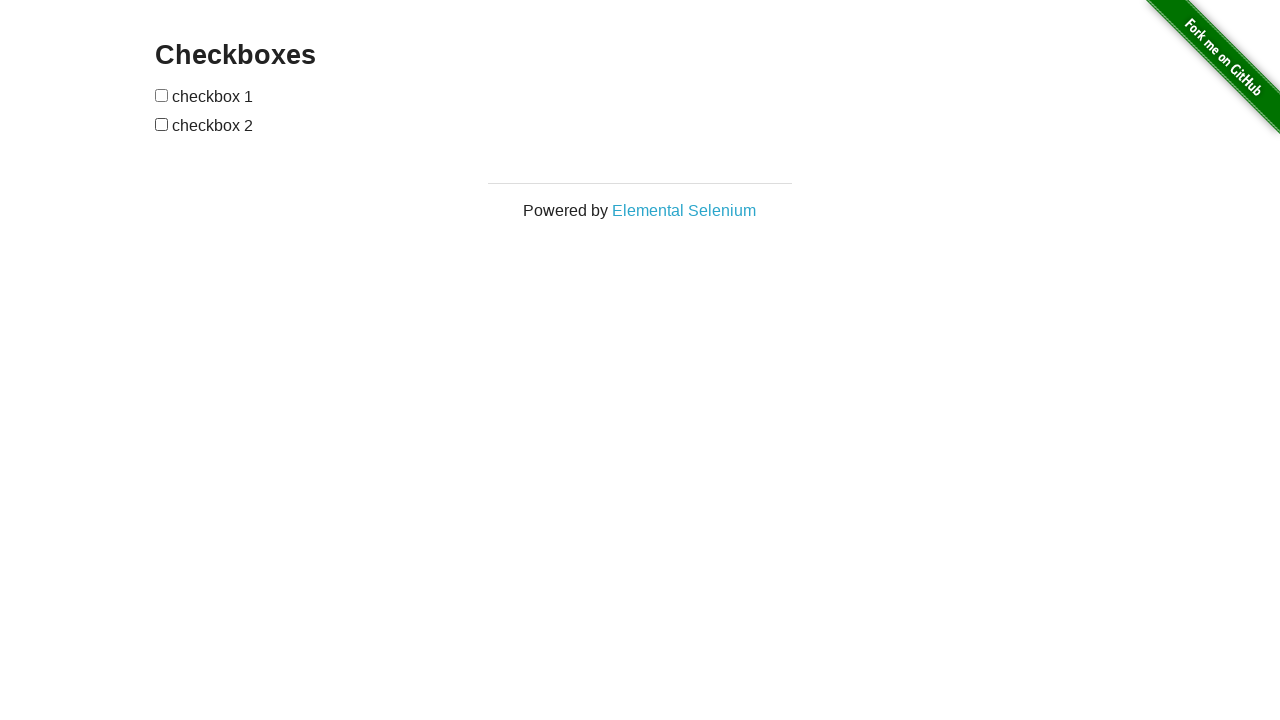